Waits for price to drop to $100, clicks book button, solves a mathematical problem and submits the answer

Starting URL: https://suninjuly.github.io/explicit_wait2.html

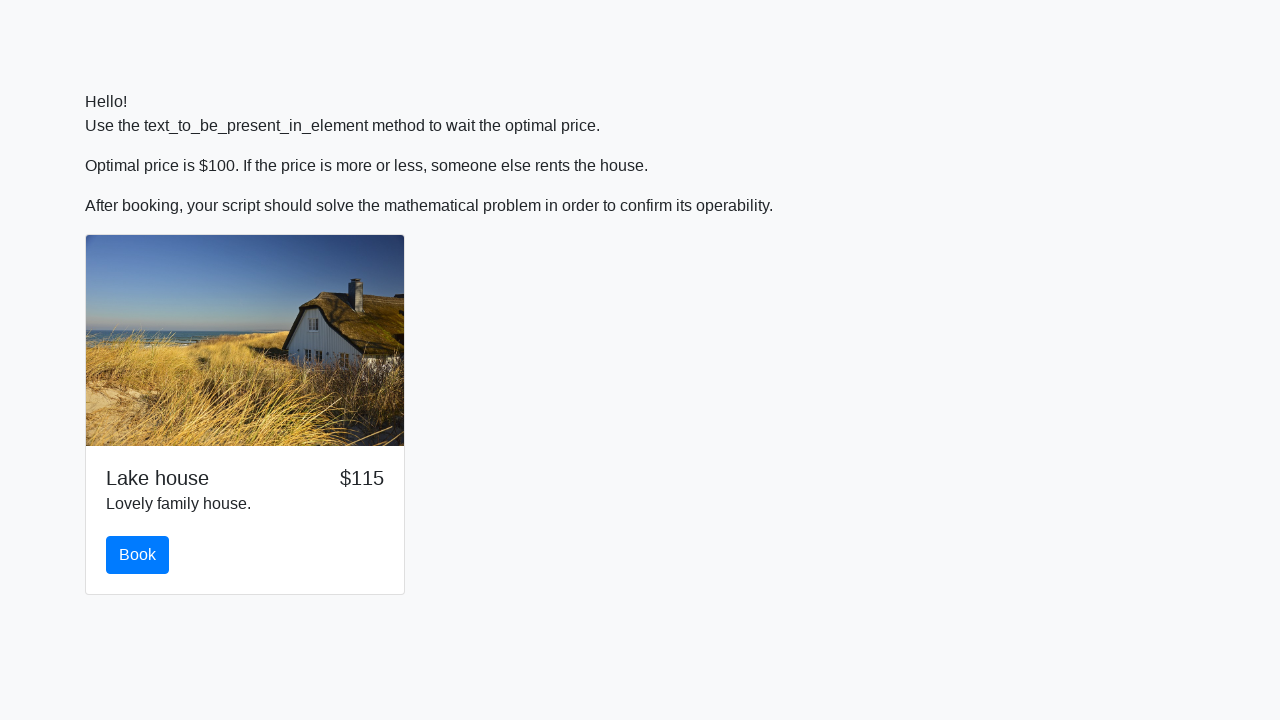

Waited for price to drop to $100
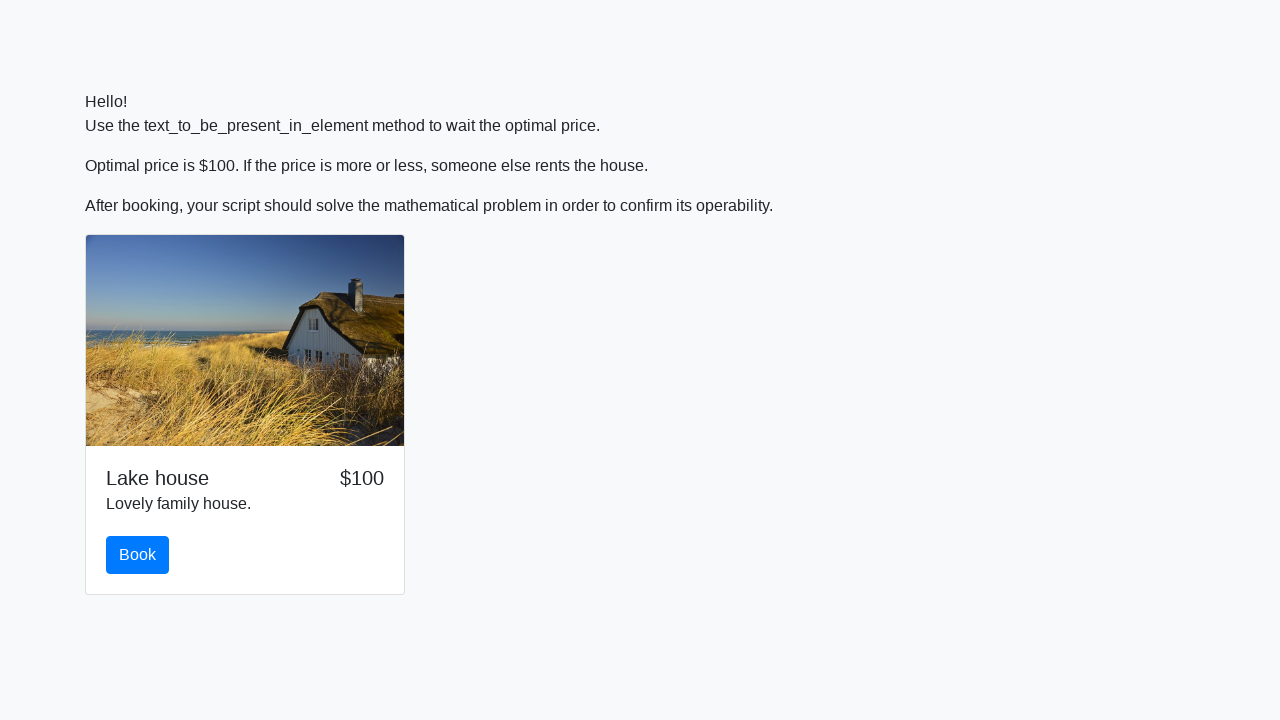

Clicked the book button at (138, 555) on #book
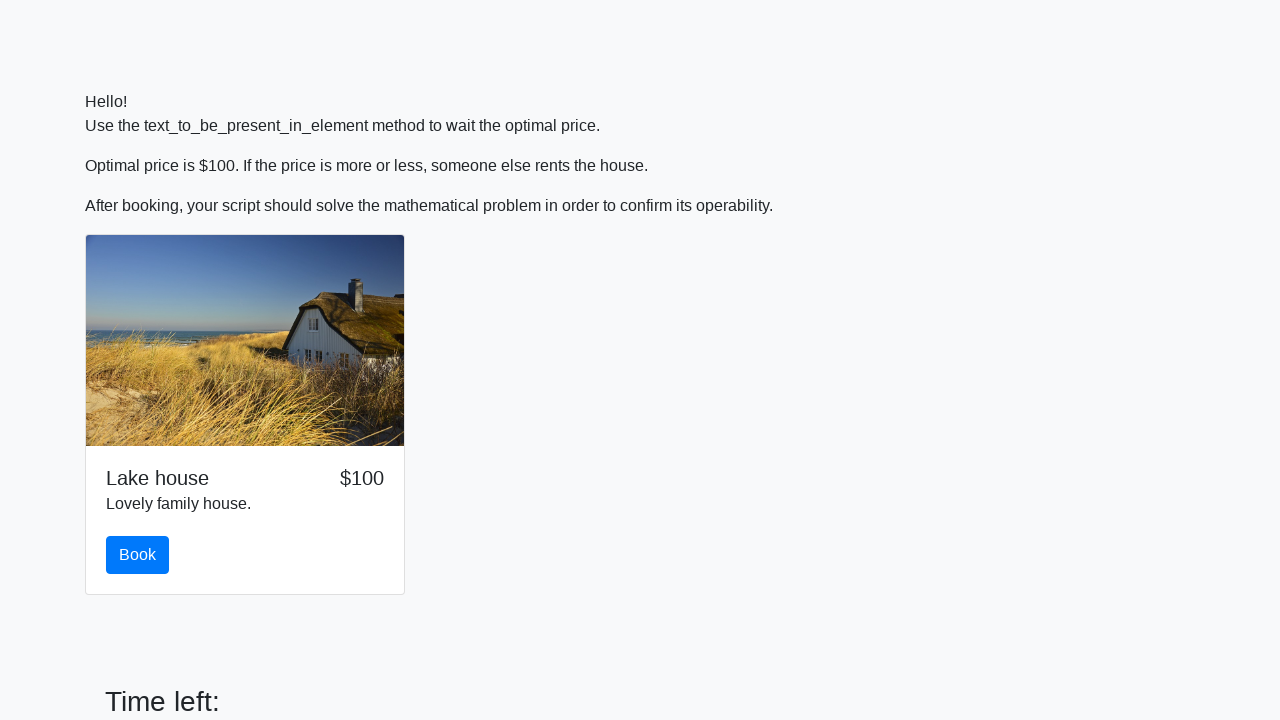

Retrieved input value for calculation: 35
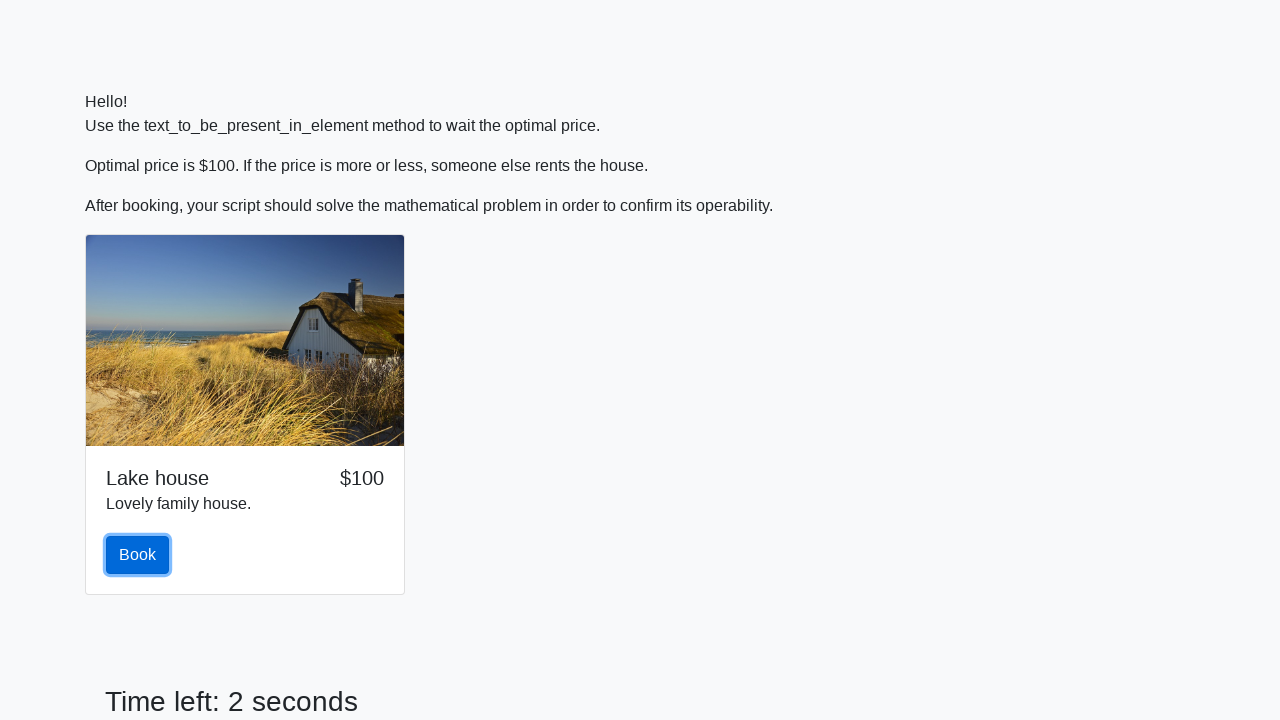

Calculated mathematical expression result: 1.636701273223551
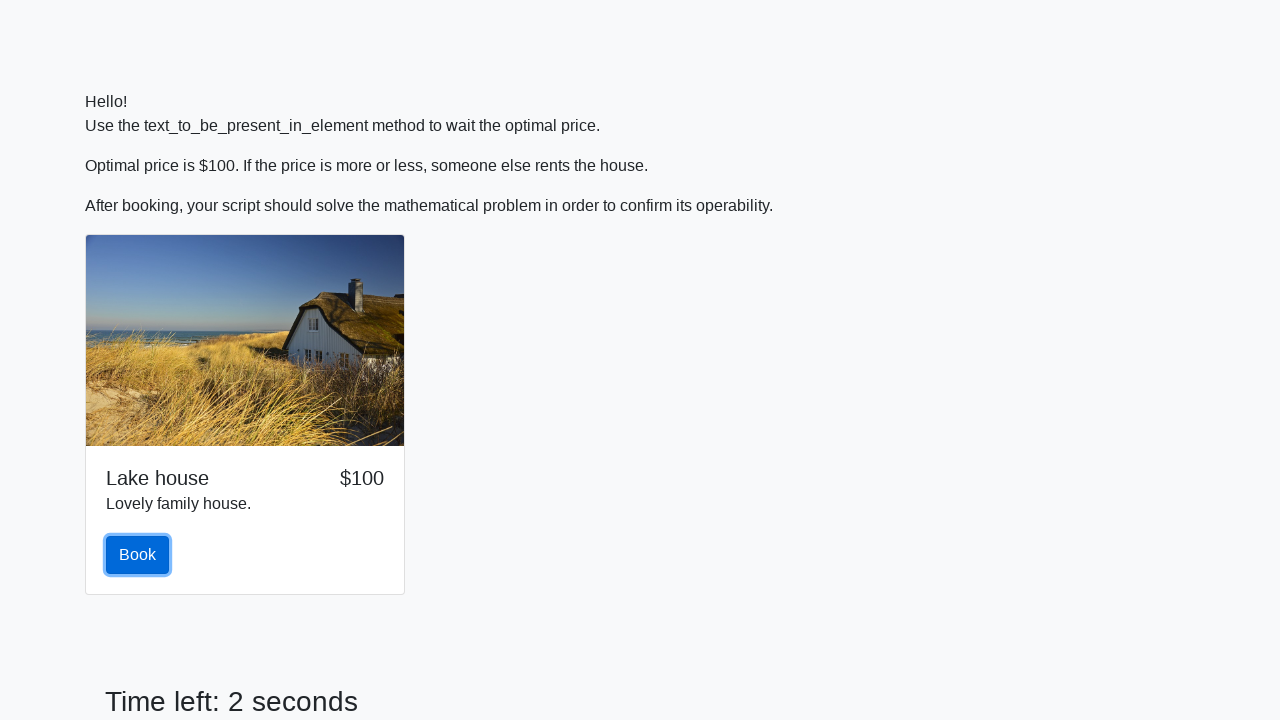

Filled answer field with calculated result: 1.636701273223551 on #answer
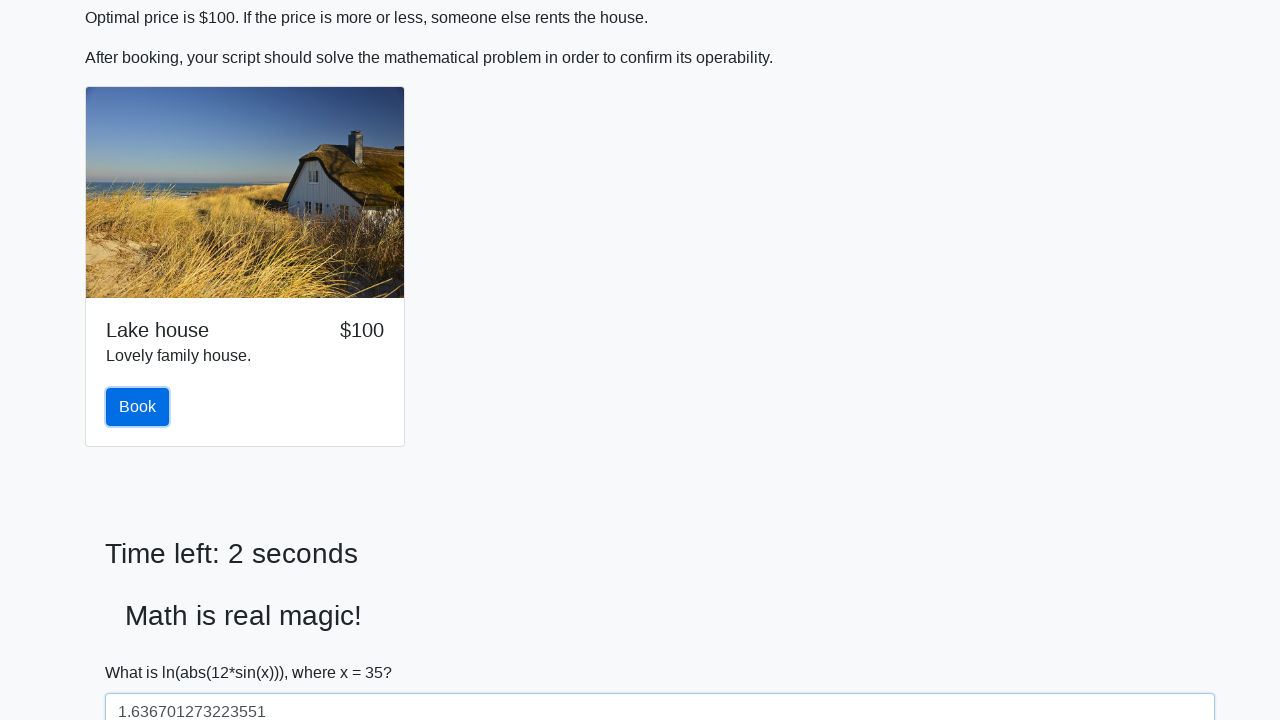

Clicked solve button to submit the answer at (143, 651) on #solve
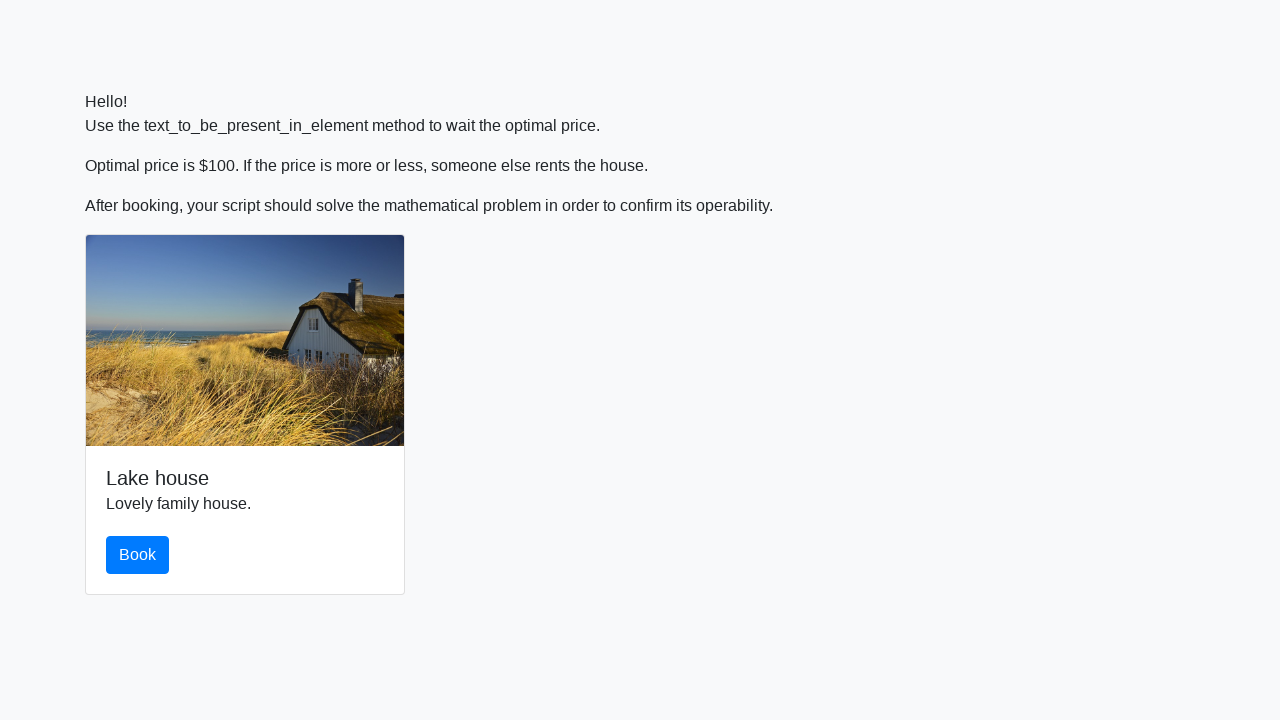

Set up alert handler to accept dialogs
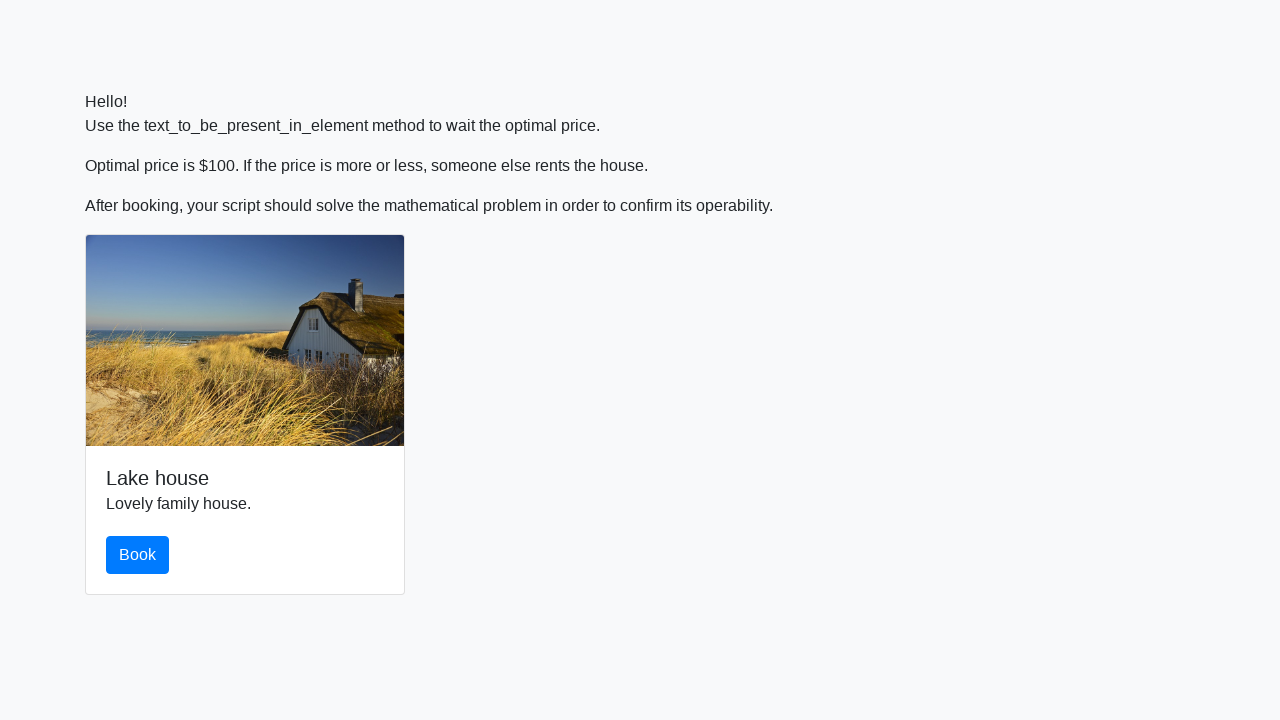

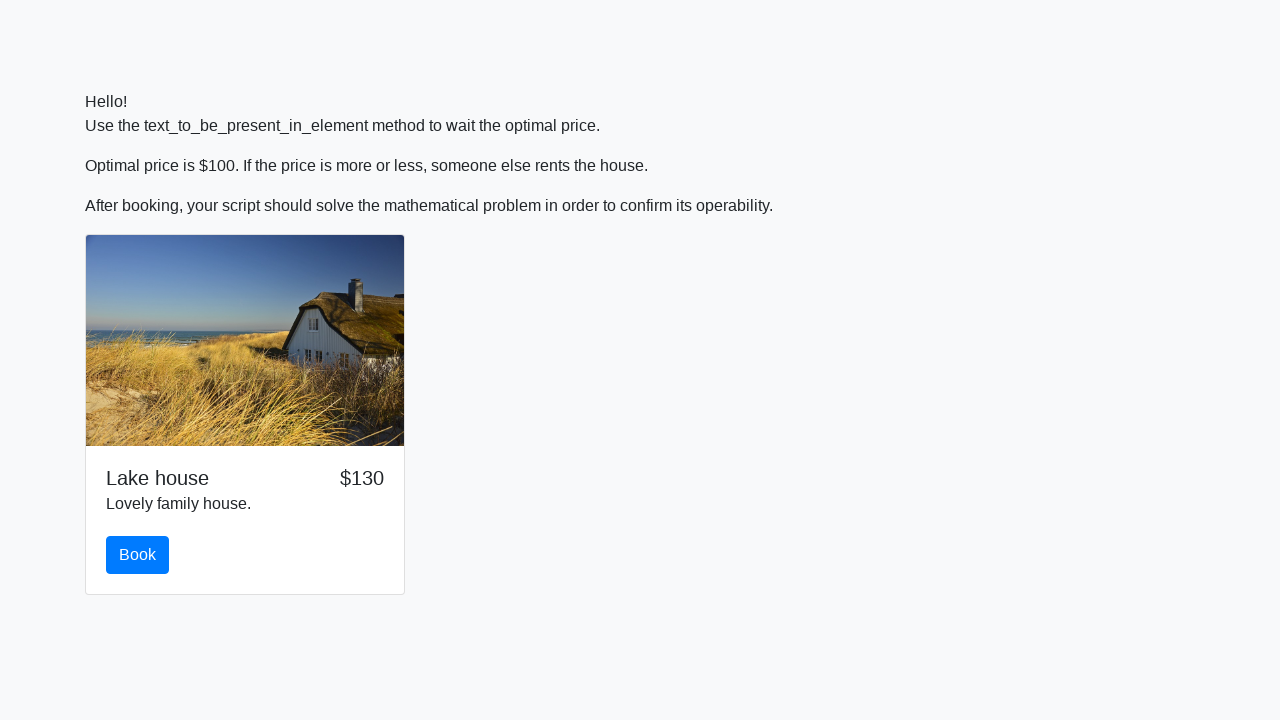